Navigates to Flipkart homepage and scrolls down the page to view content

Starting URL: https://www.flipkart.com

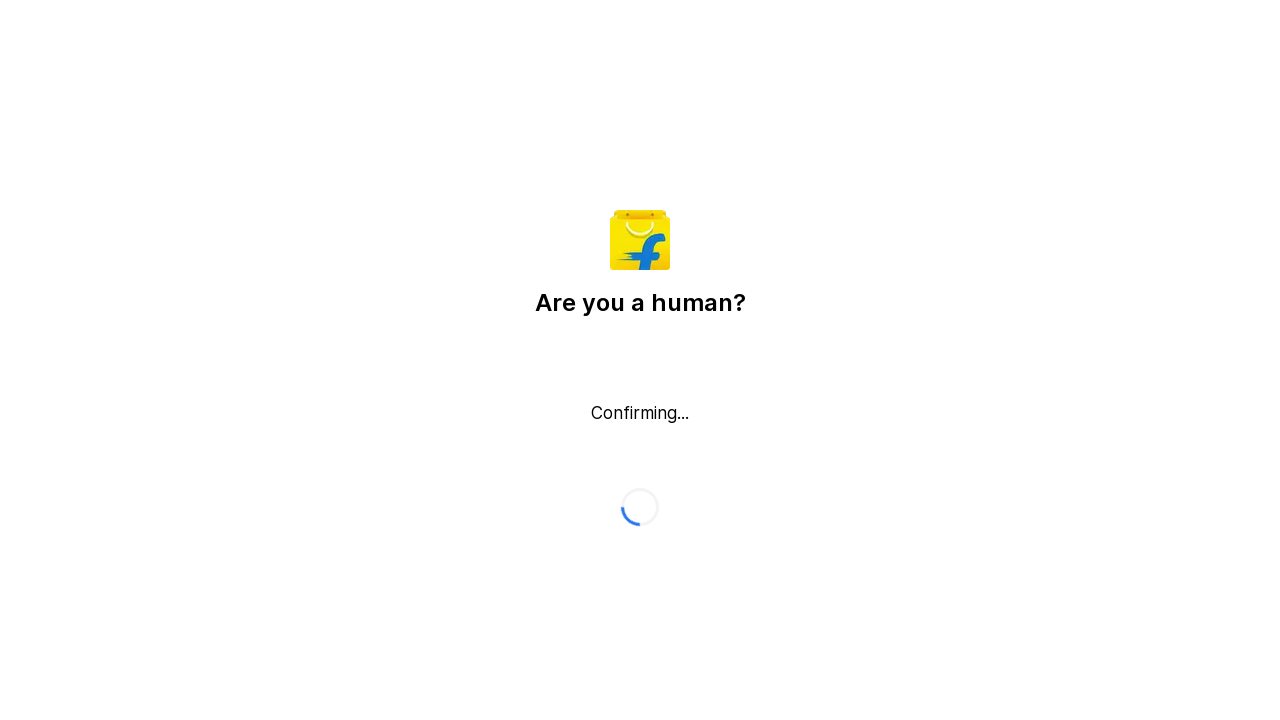

Scrolled down the page by 6000 pixels
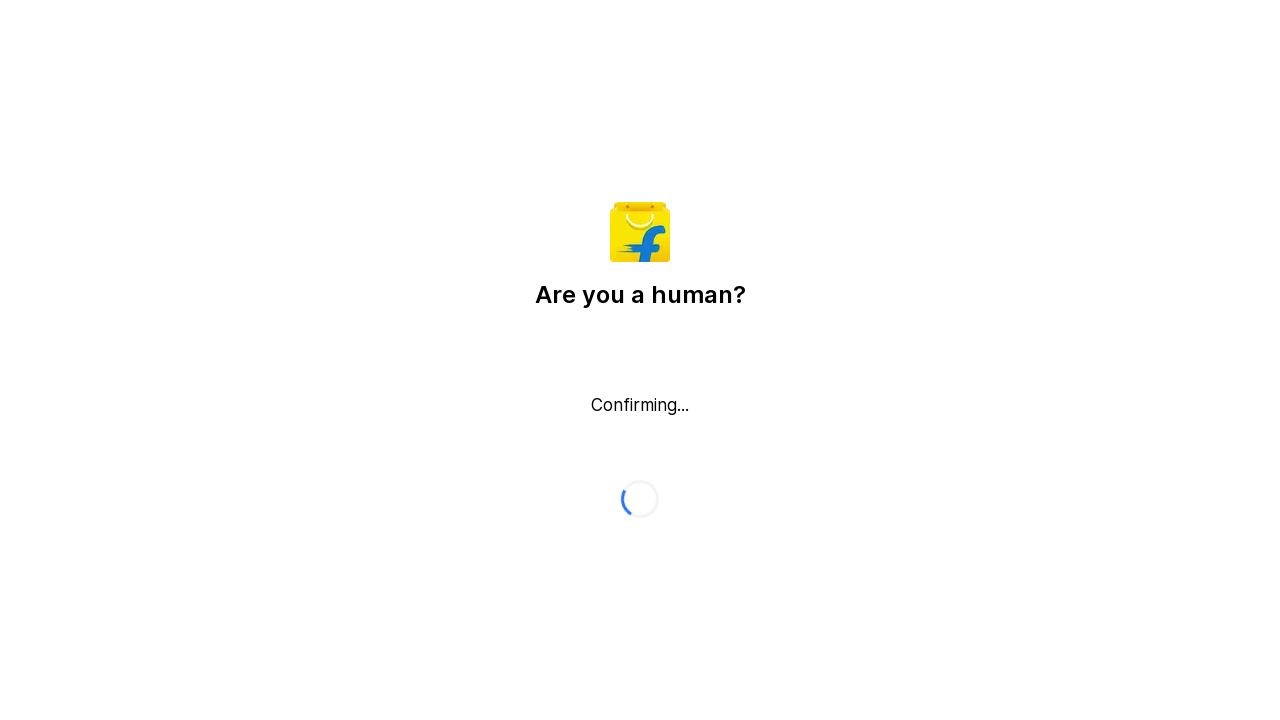

Waited 1000ms for content to be visible after scrolling
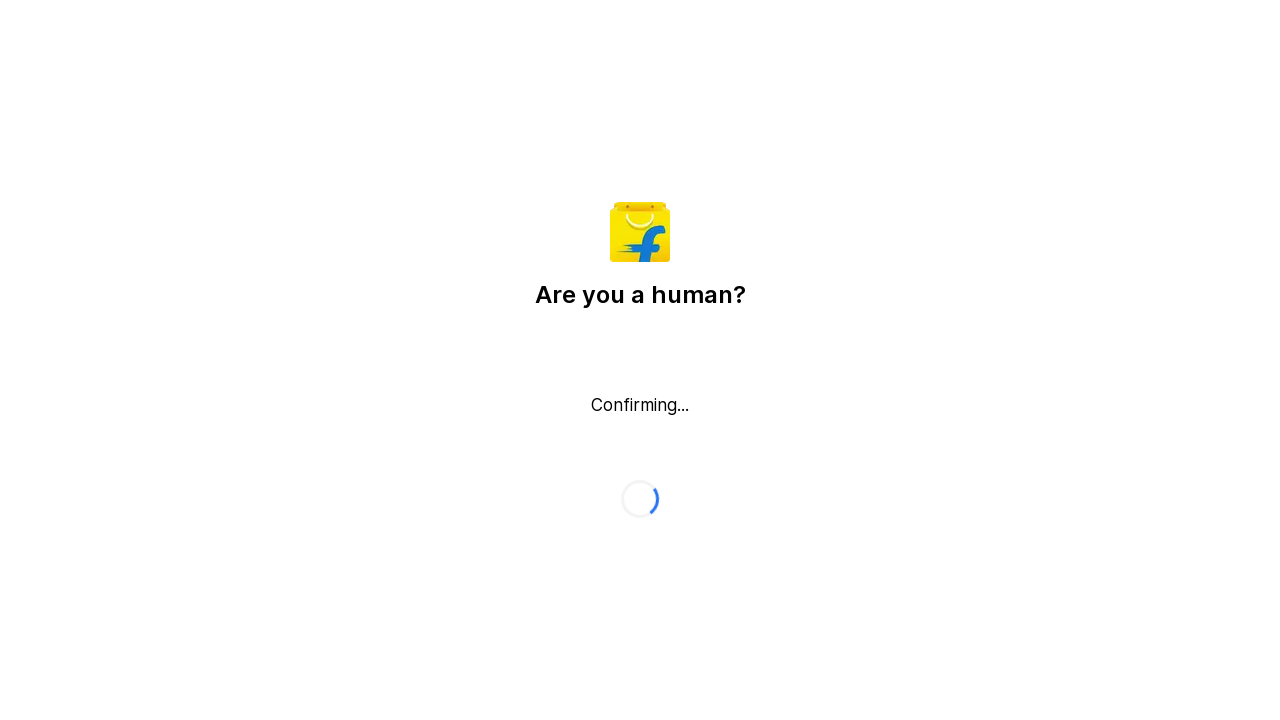

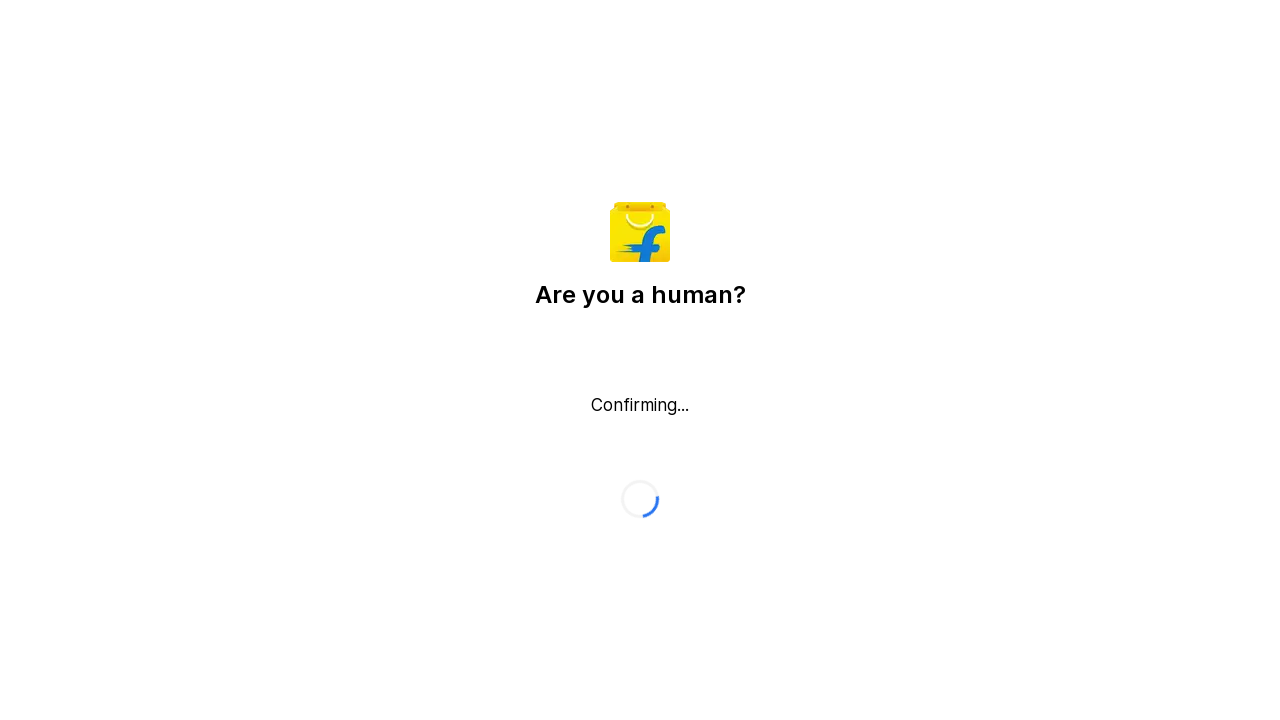